Navigates to Selenium downloads page and scrolls to the supported browsers section button

Starting URL: https://www.selenium.dev/downloads/

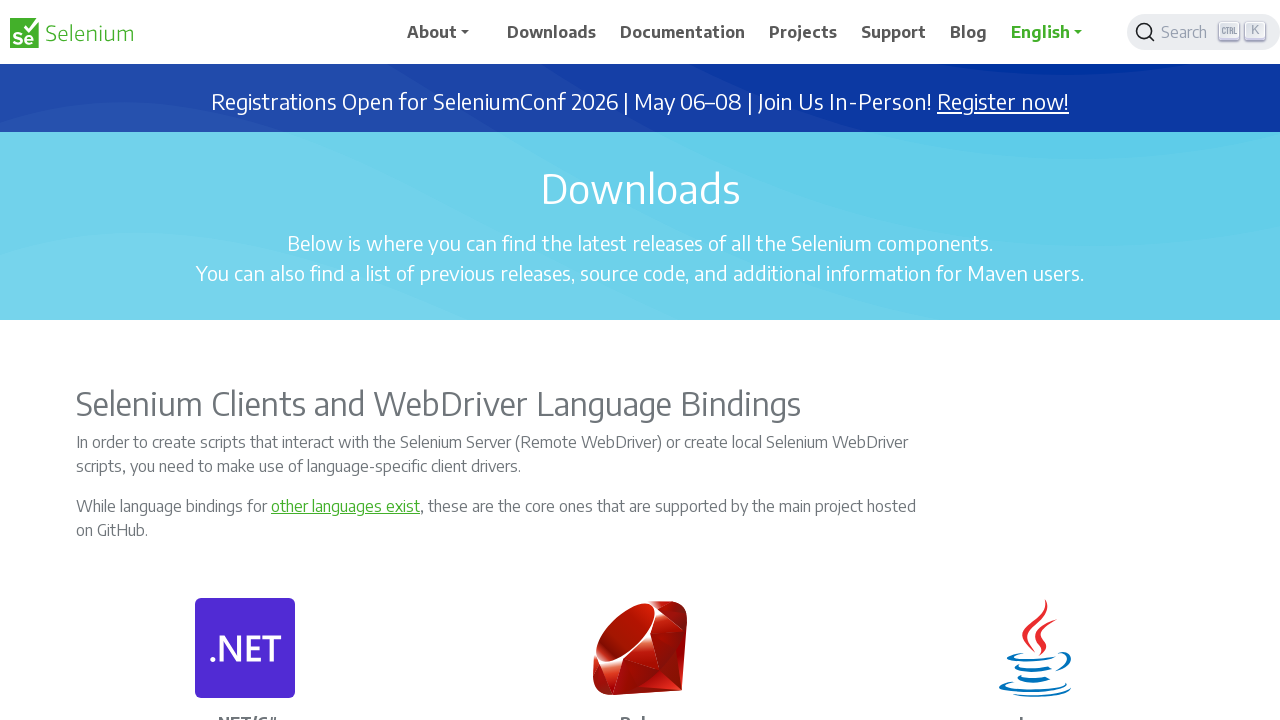

Located the supported browsers button
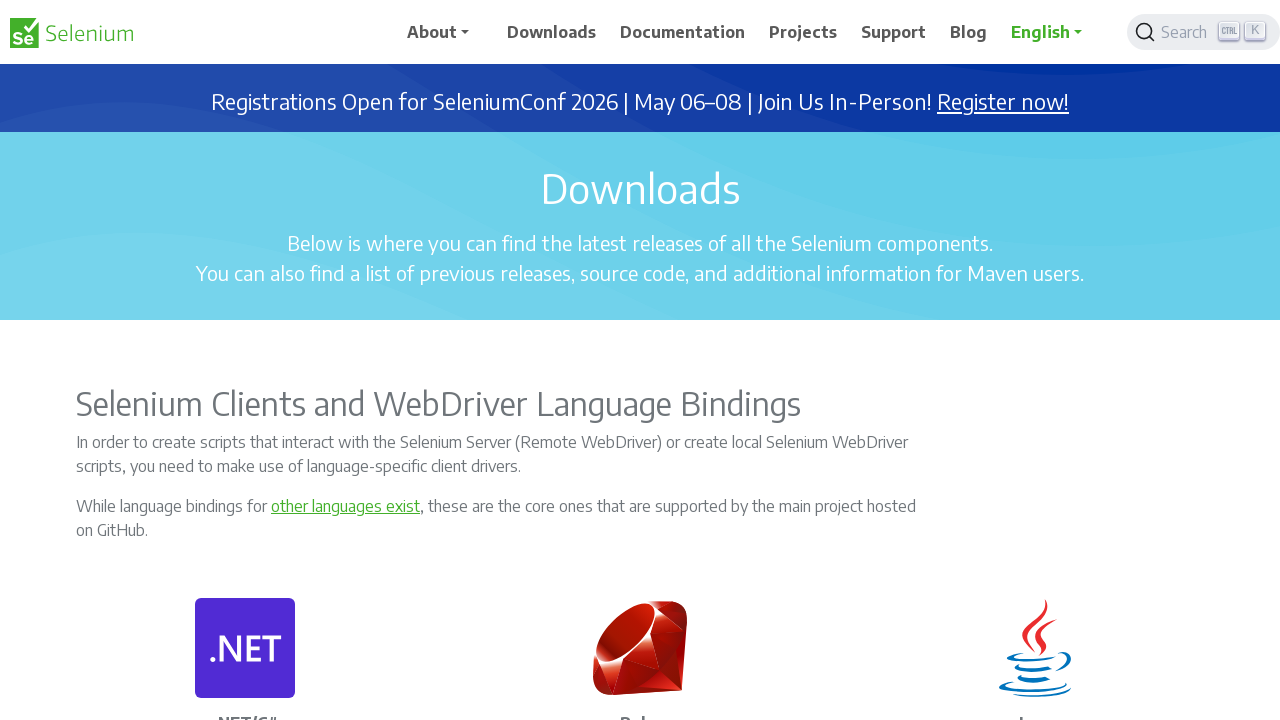

Scrolled supported browsers button into view
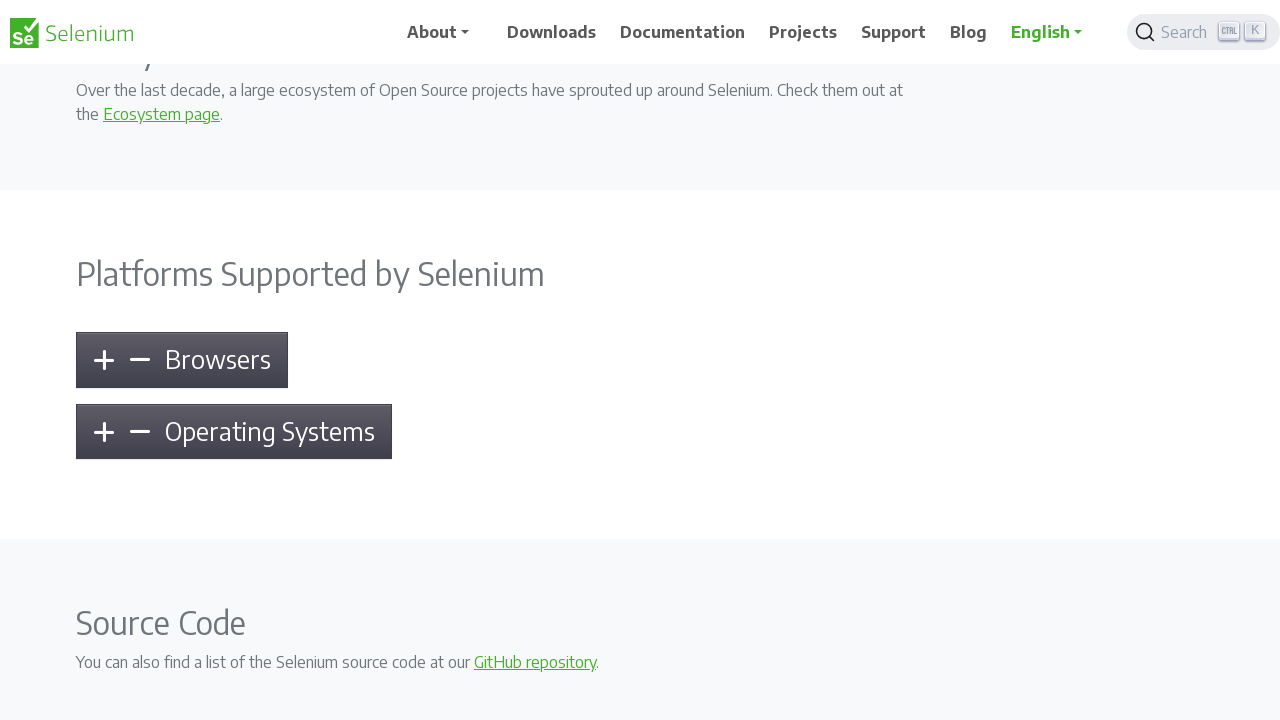

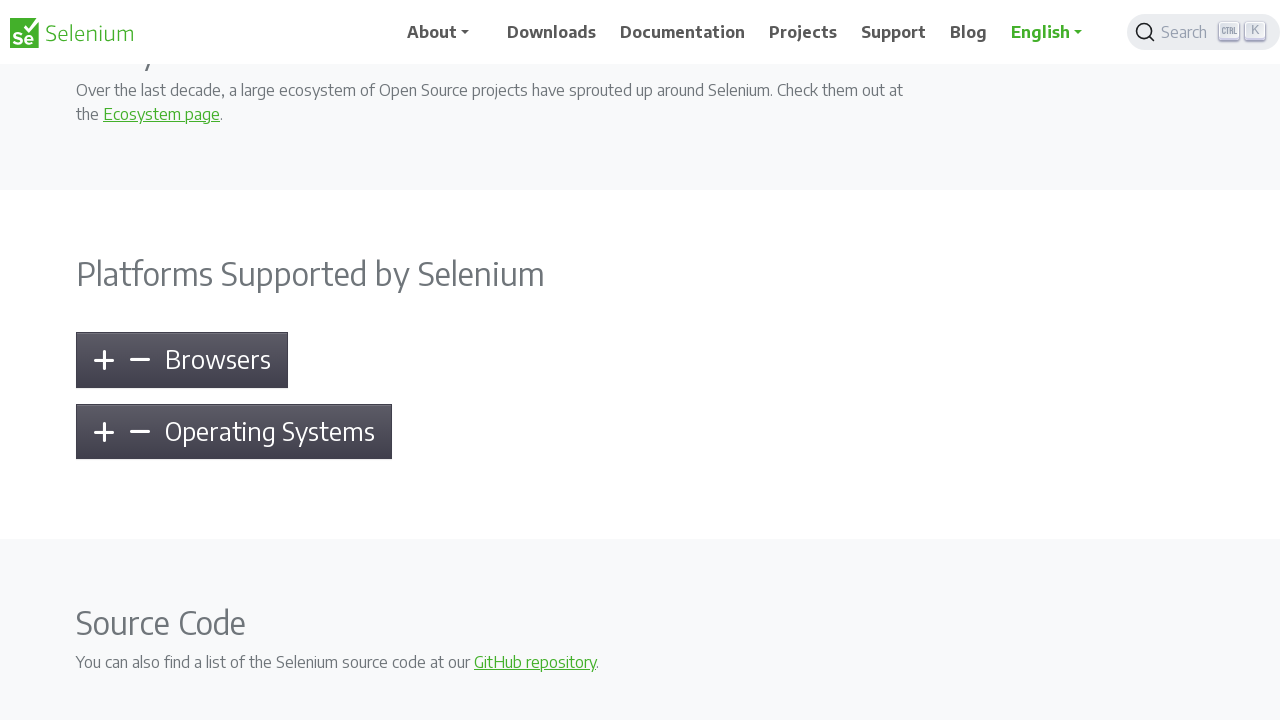